Tests checkbox functionality by ensuring the second checkbox is unchecked, clicking it if necessary

Starting URL: http://the-internet.herokuapp.com/checkboxes

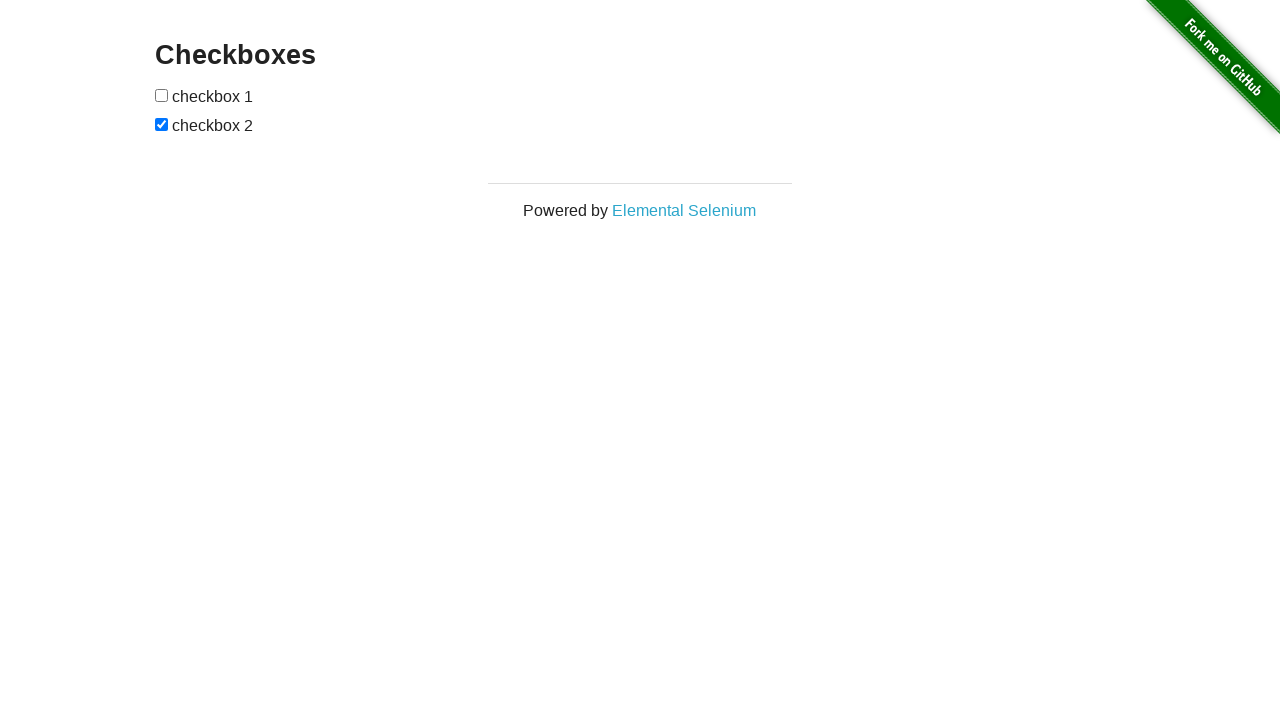

Located the second checkbox element
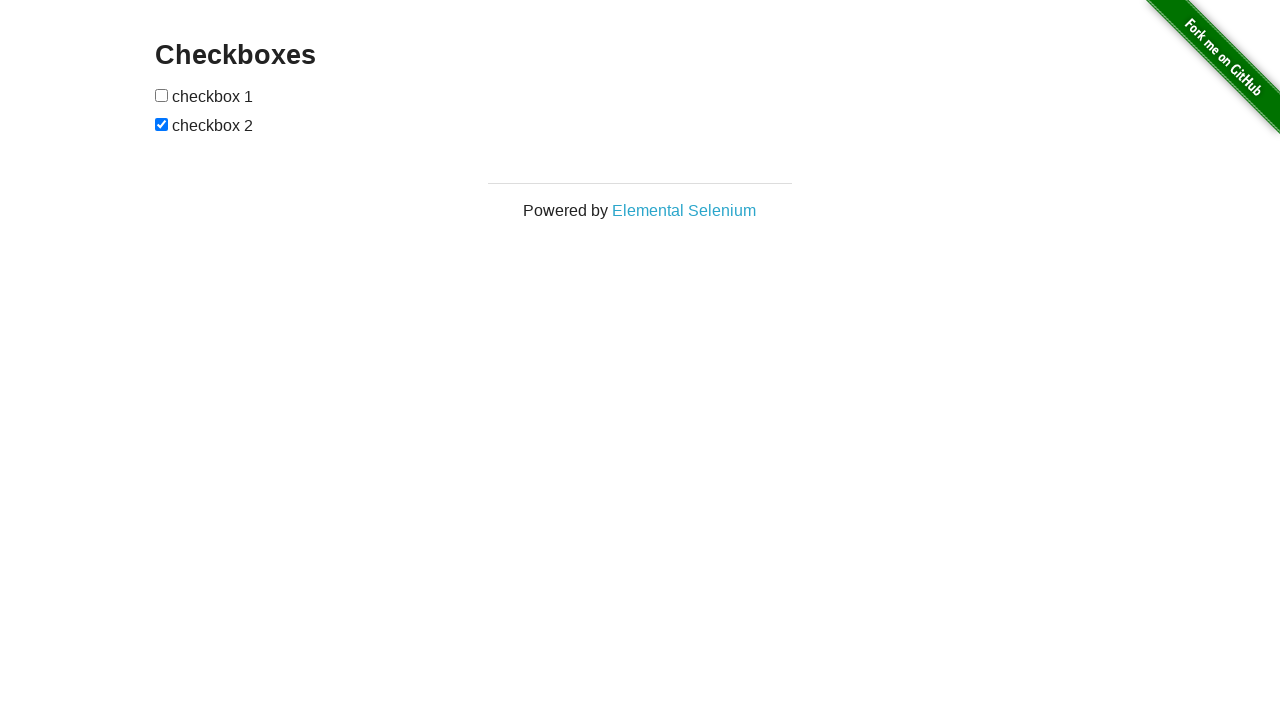

Verified second checkbox is checked
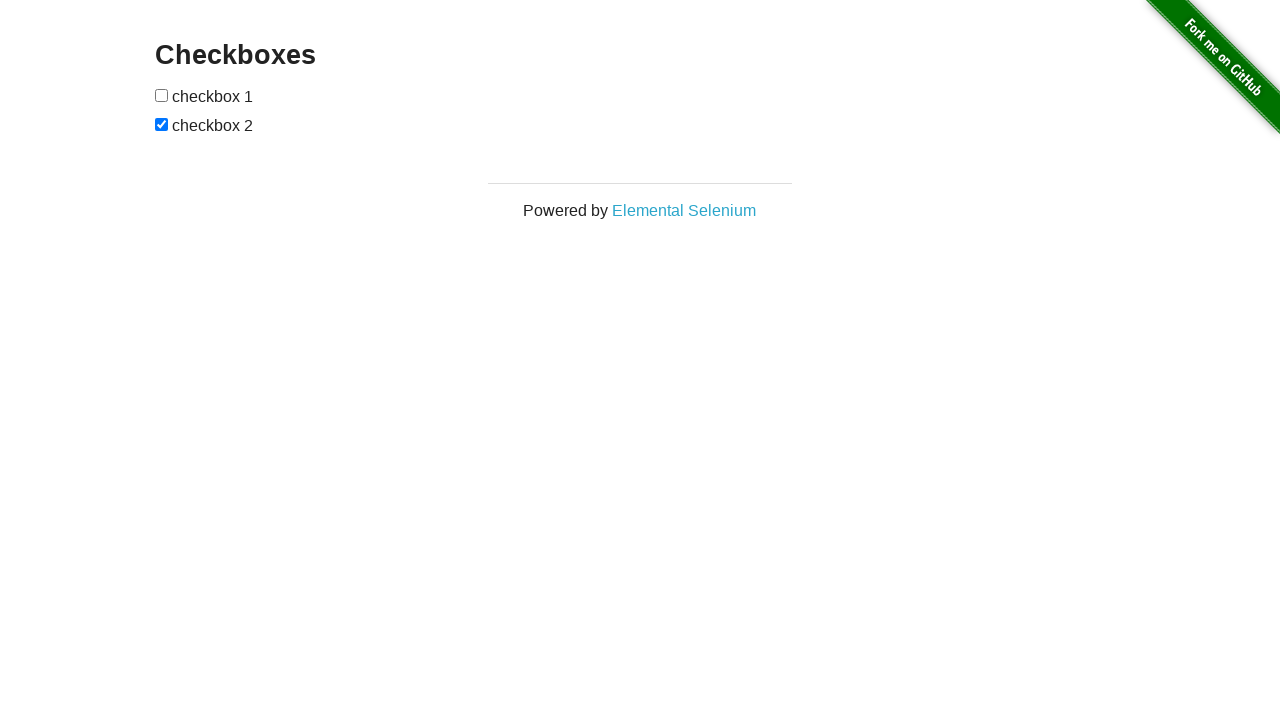

Clicked second checkbox to uncheck it at (162, 124) on [type=checkbox] >> nth=1
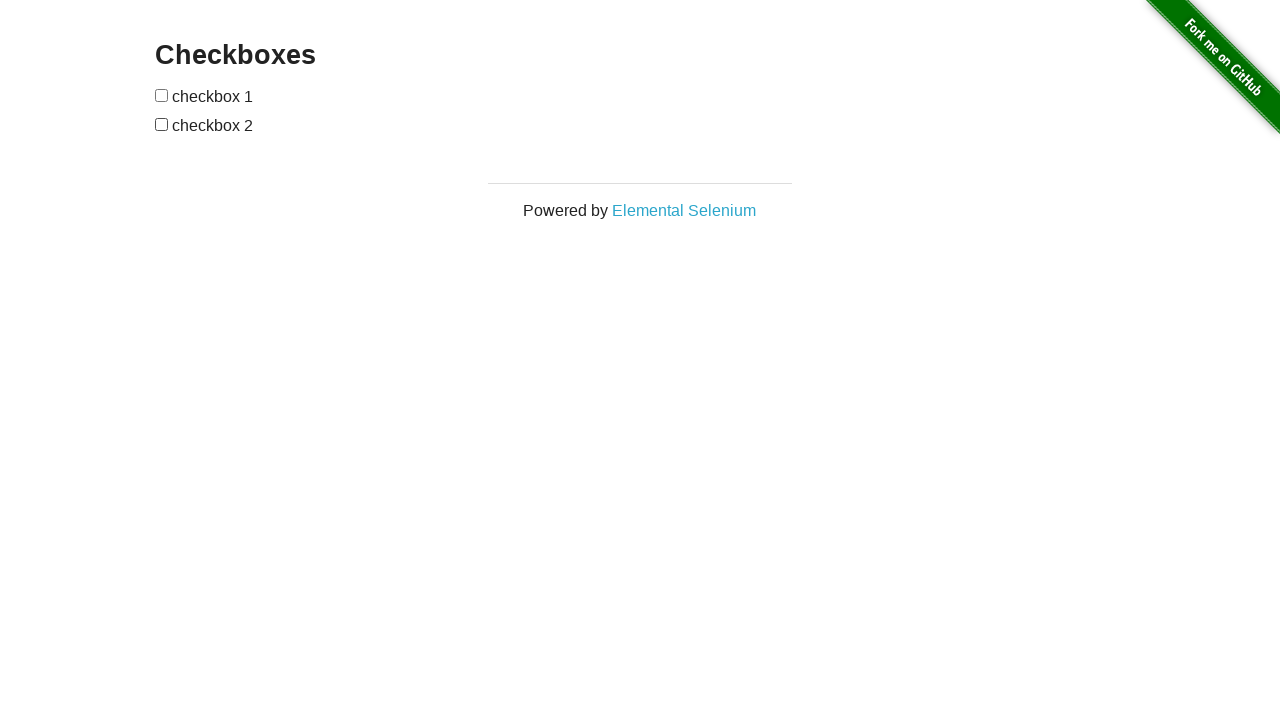

Asserted that second checkbox is unchecked
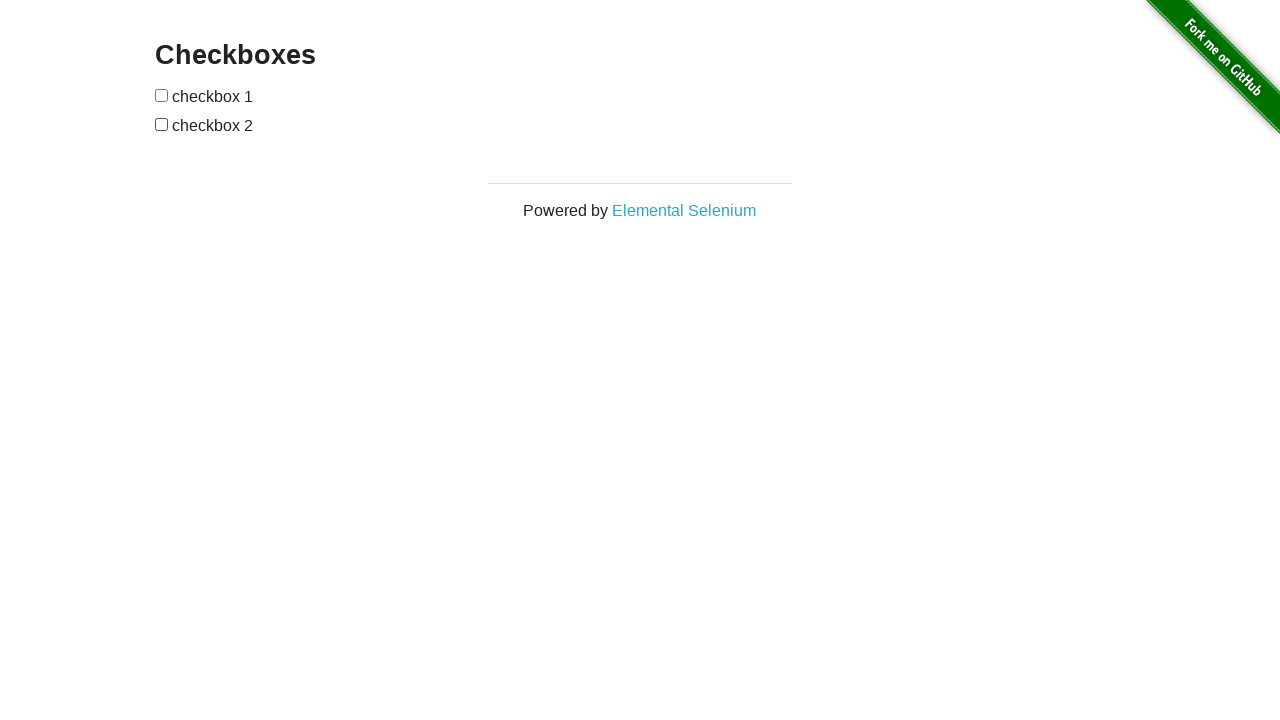

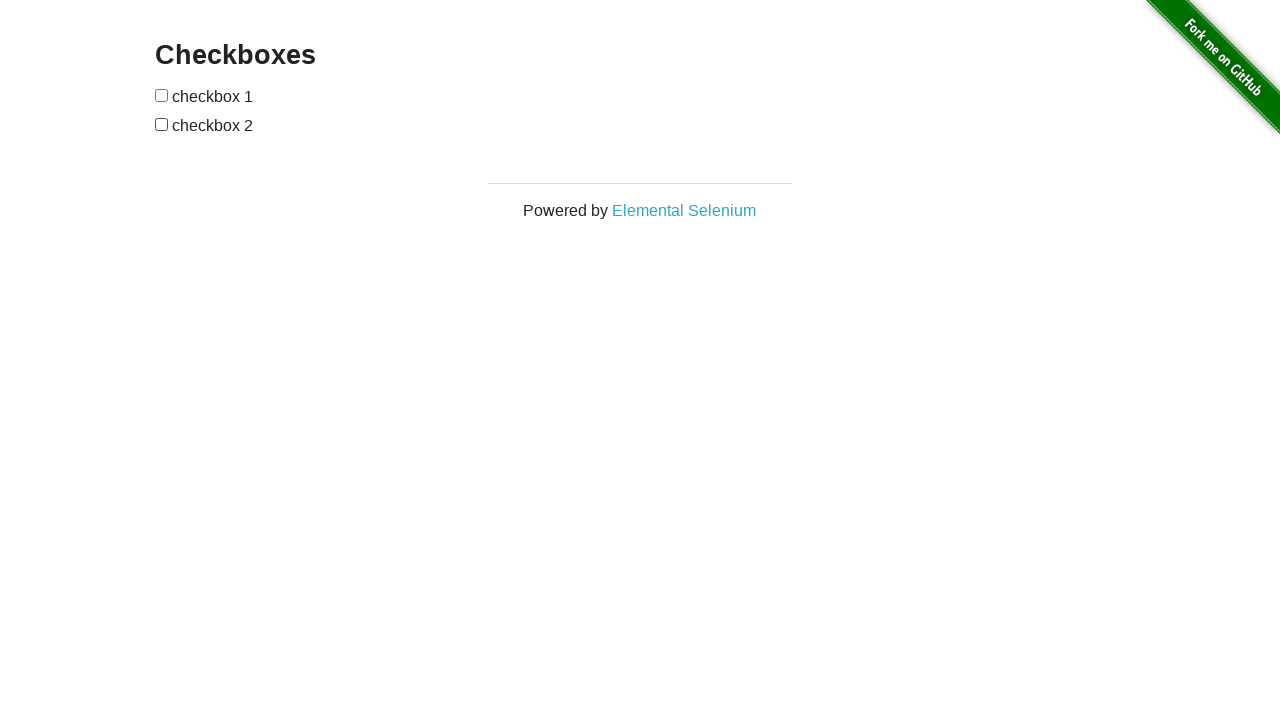